Tests state dropdown selection by selecting a specific state by visible text from the state dropdown menu

Starting URL: https://practice.cydeo.com/dropdown

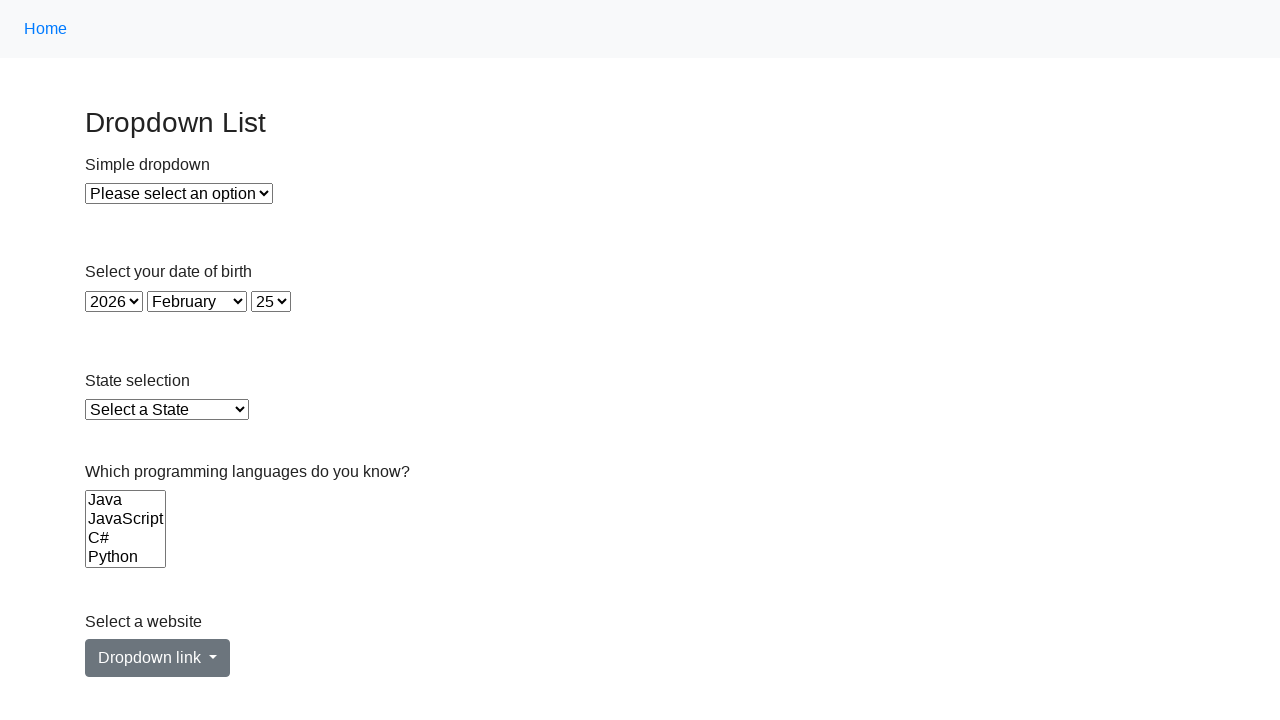

Located state dropdown element
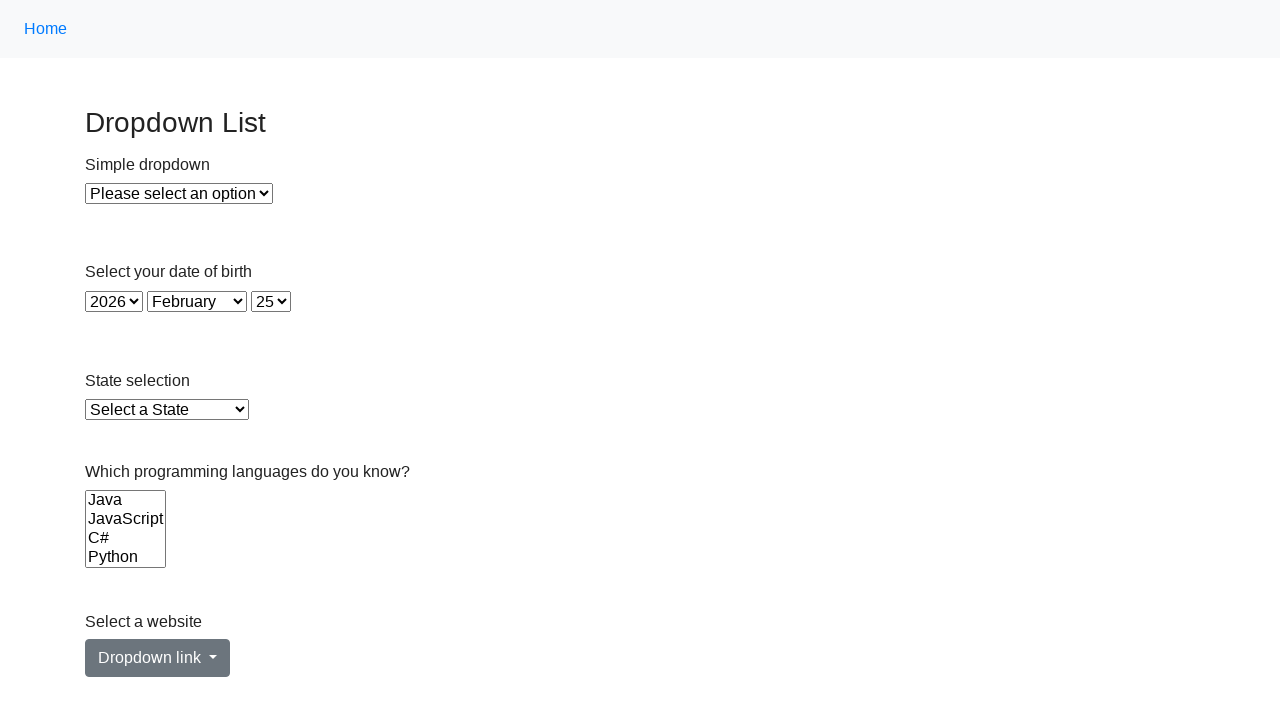

Selected 'Indiana' from state dropdown by visible text on select#state
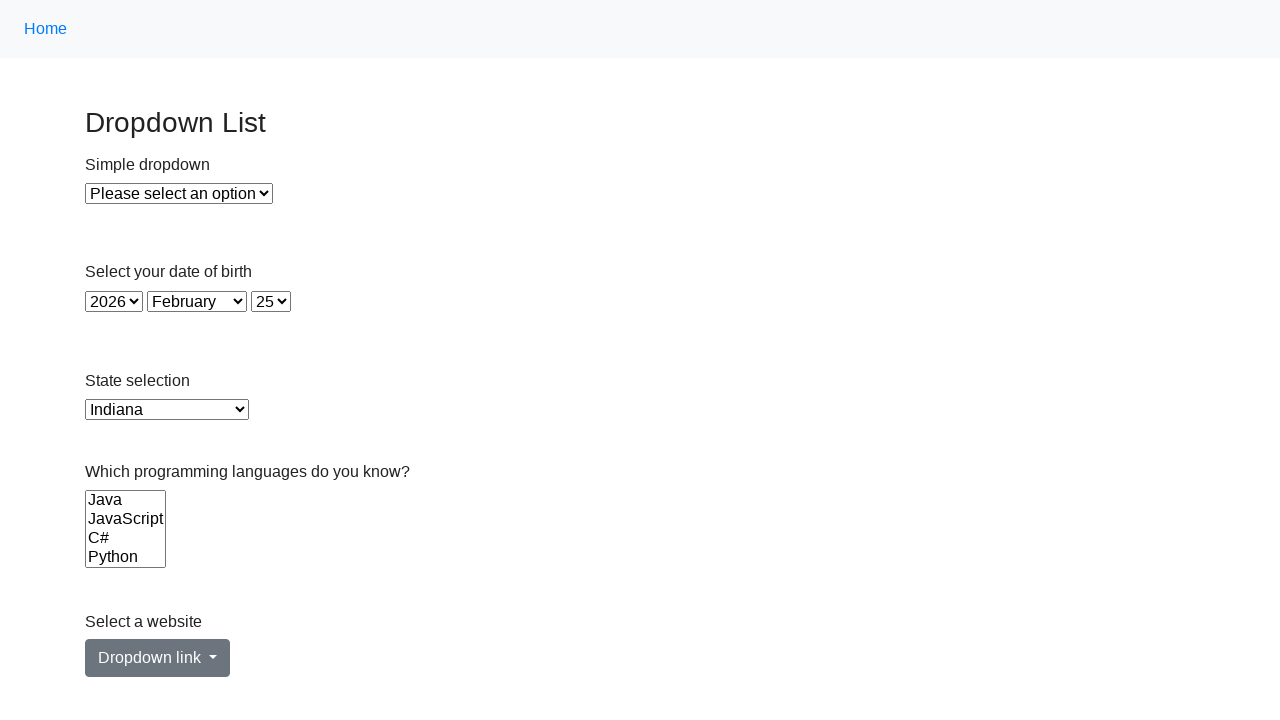

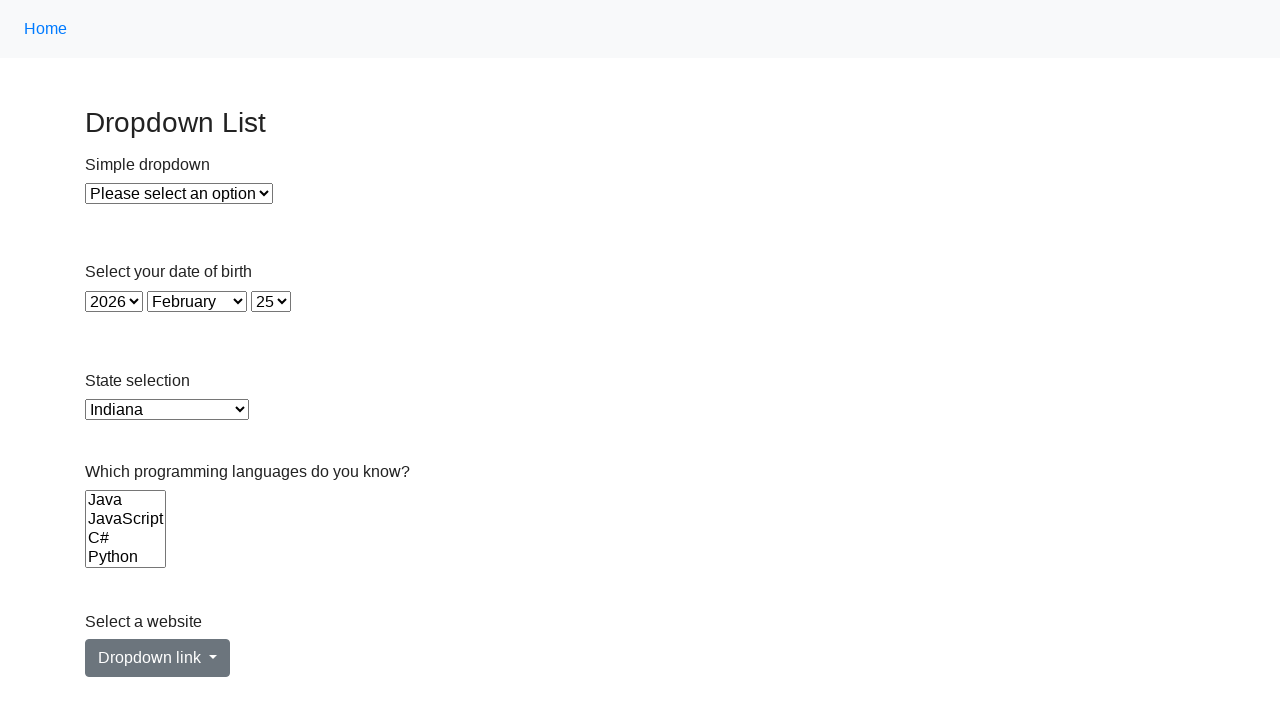